Tests keyboard and mouse actions including typing with SHIFT held, selecting all text with CTRL+A, copying with CTRL+C, and pasting into another field with CTRL+V

Starting URL: https://www.shivaconceptsolution.com/backupmain/test.html

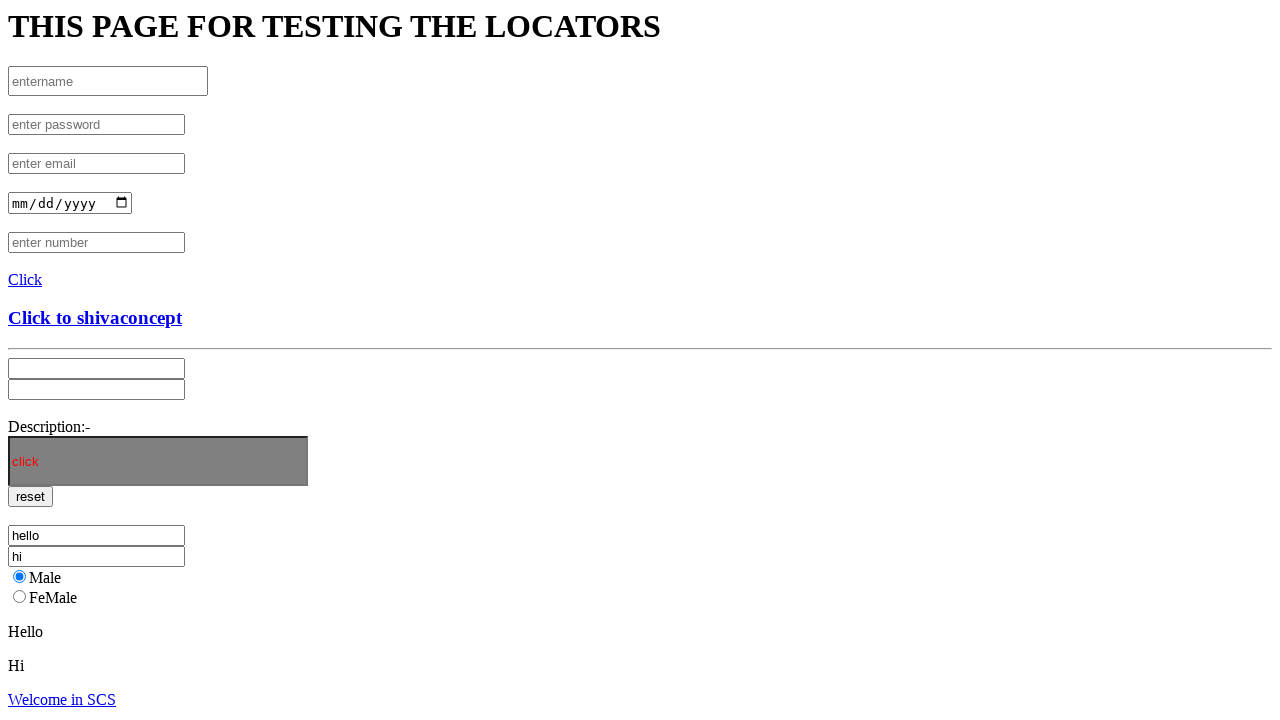

Navigated to test page
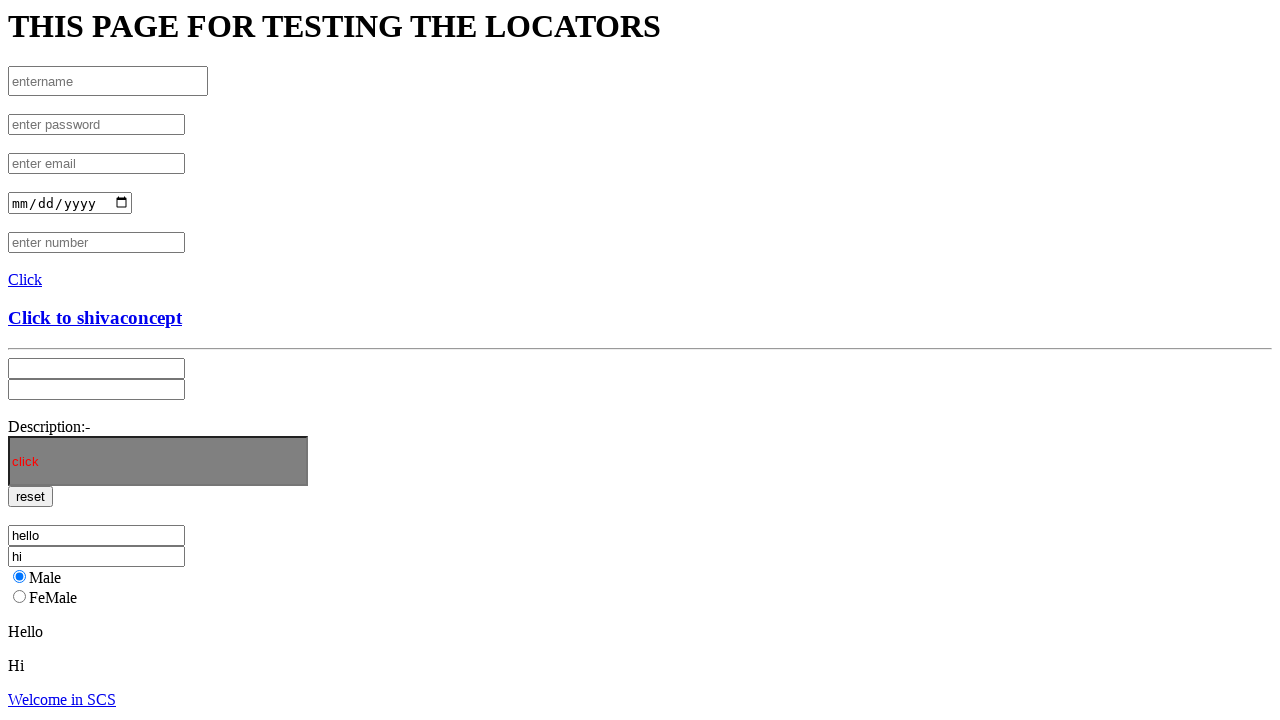

Clicked on first text field at (108, 81) on #txt1
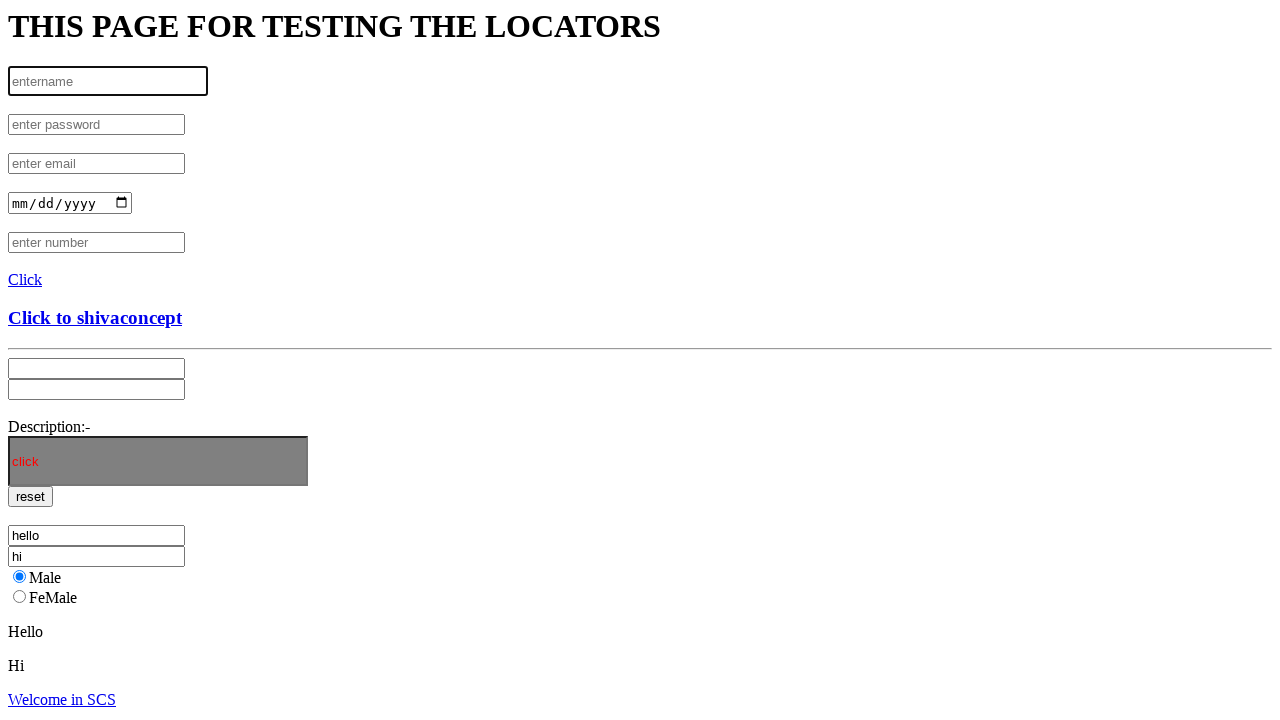

Pressed SHIFT key down
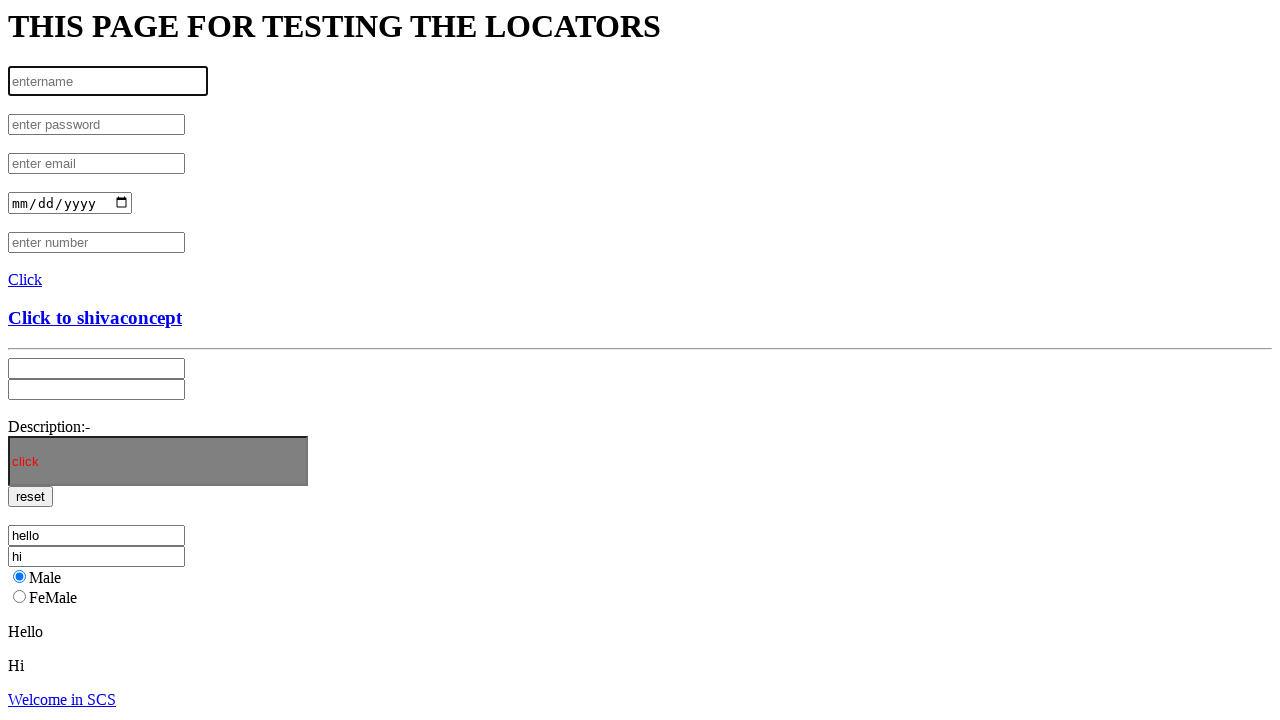

Typed 'himanshu' with SHIFT held (uppercase)
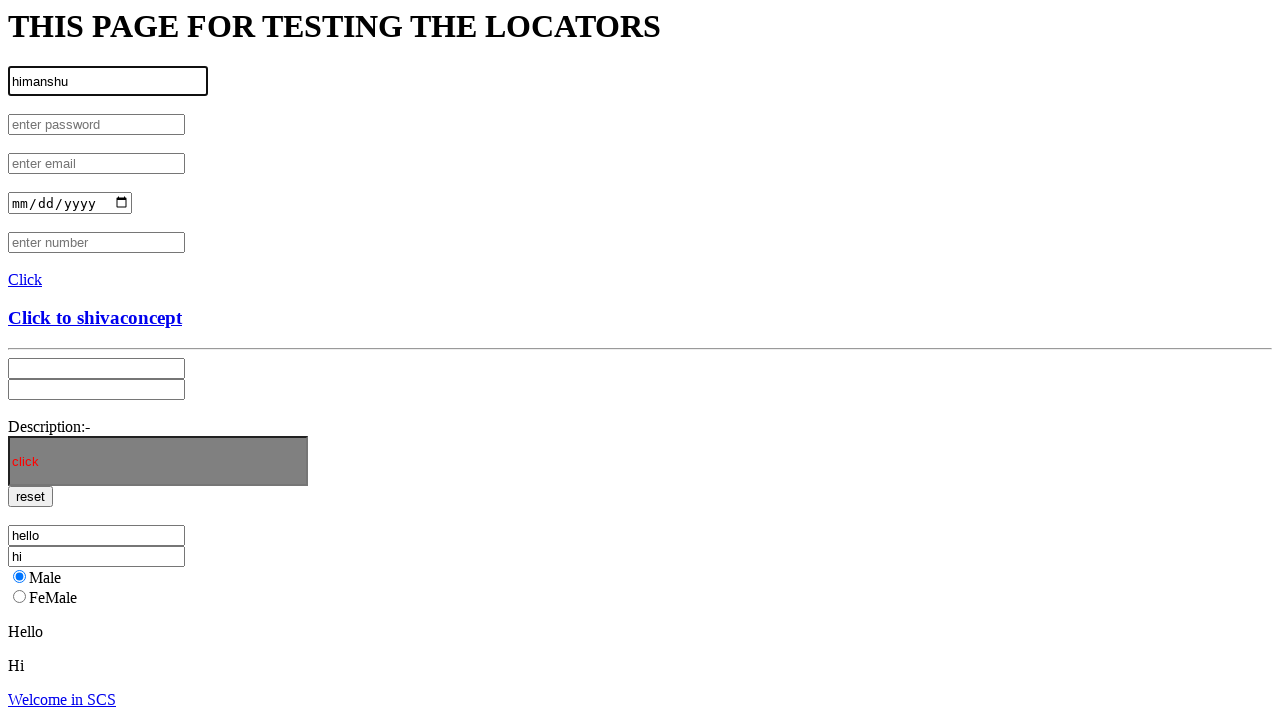

Released SHIFT key
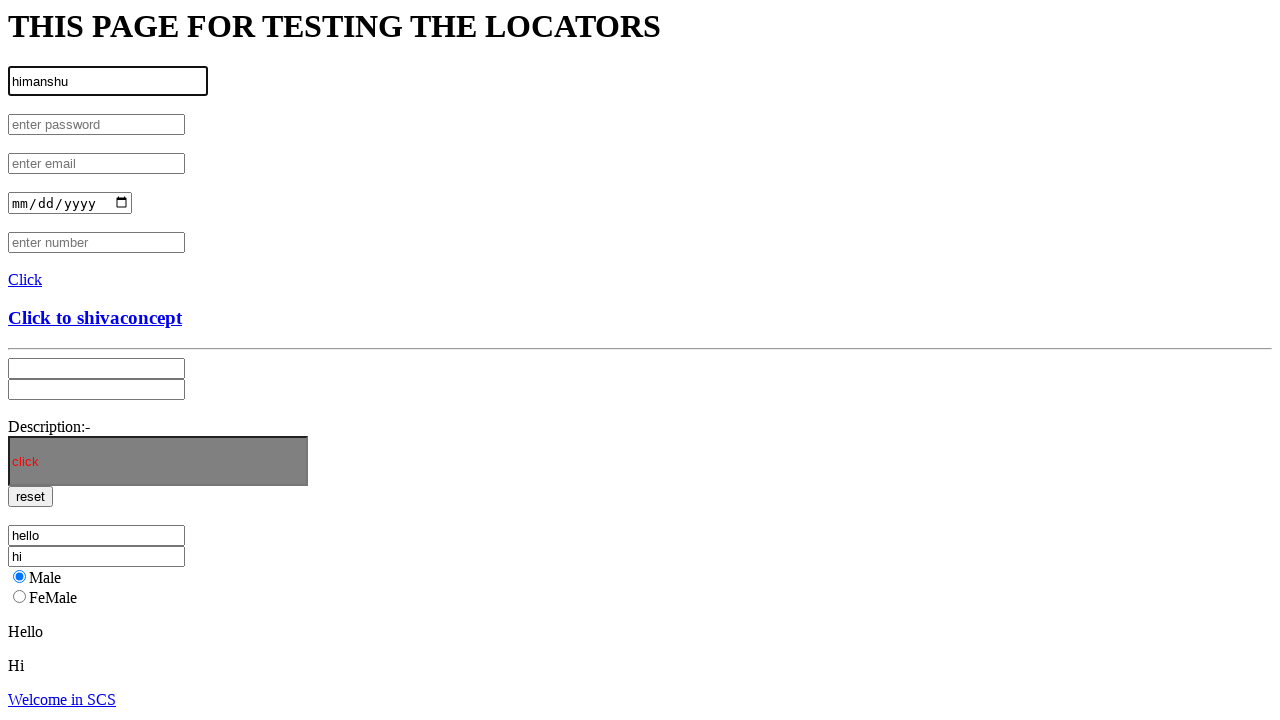

Right-clicked on first text field at (108, 81) on #txt1
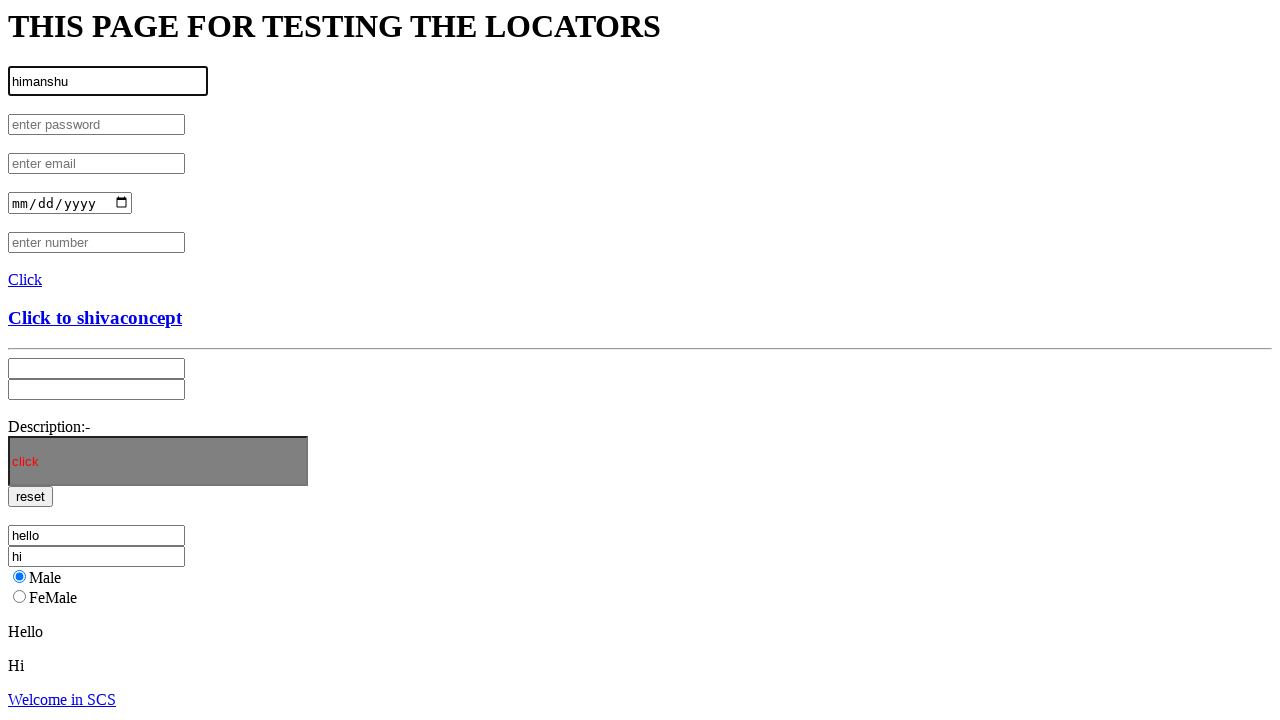

Selected all text with CTRL+A
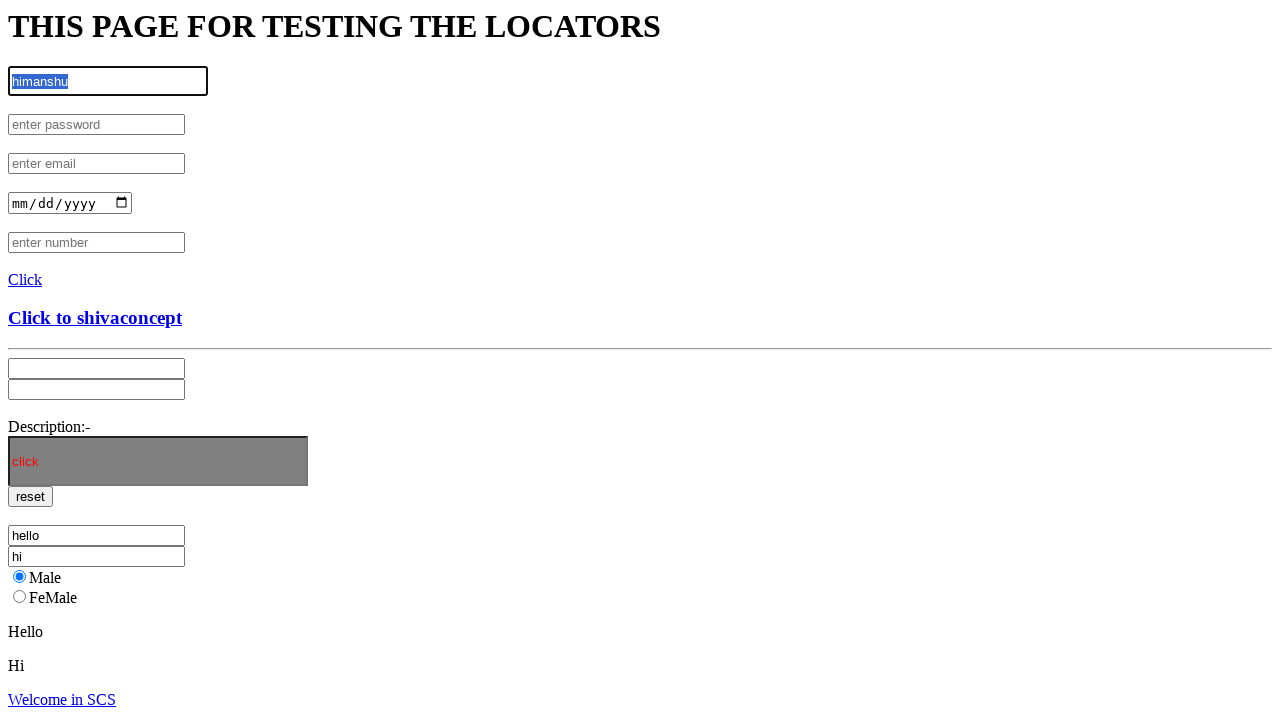

Copied text with CTRL+C
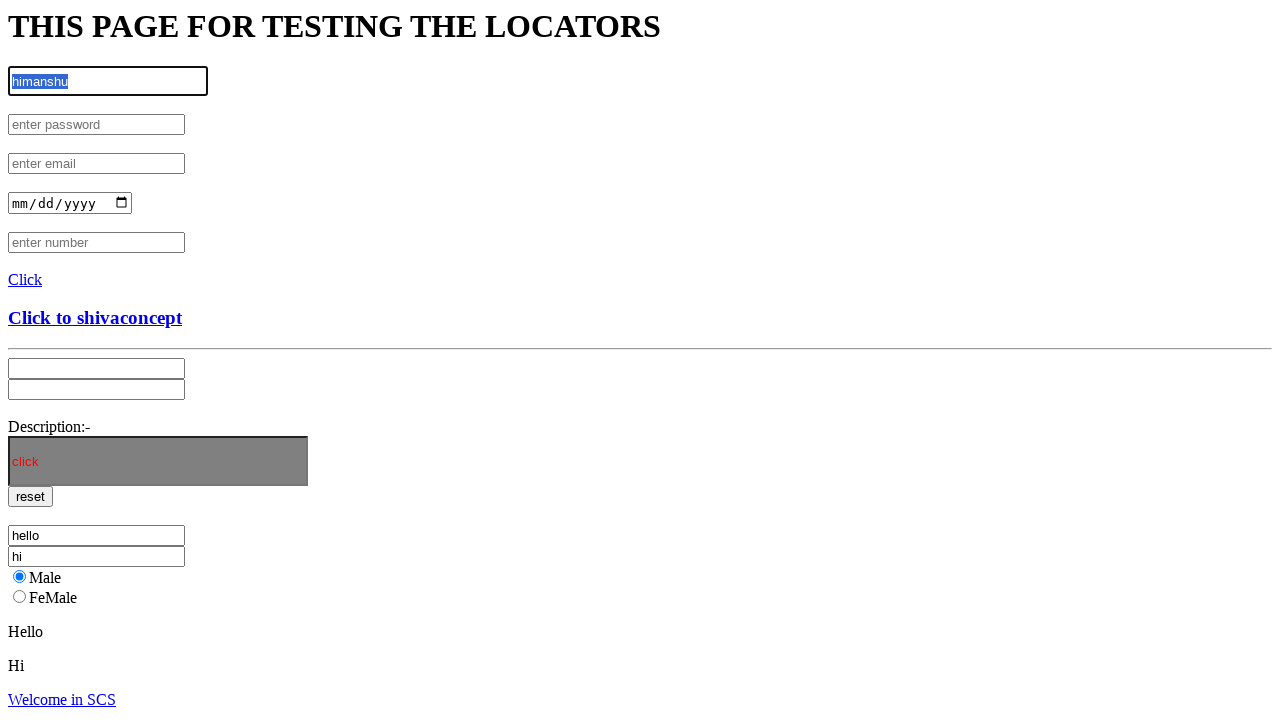

Clicked on second text field at (96, 125) on #txt2
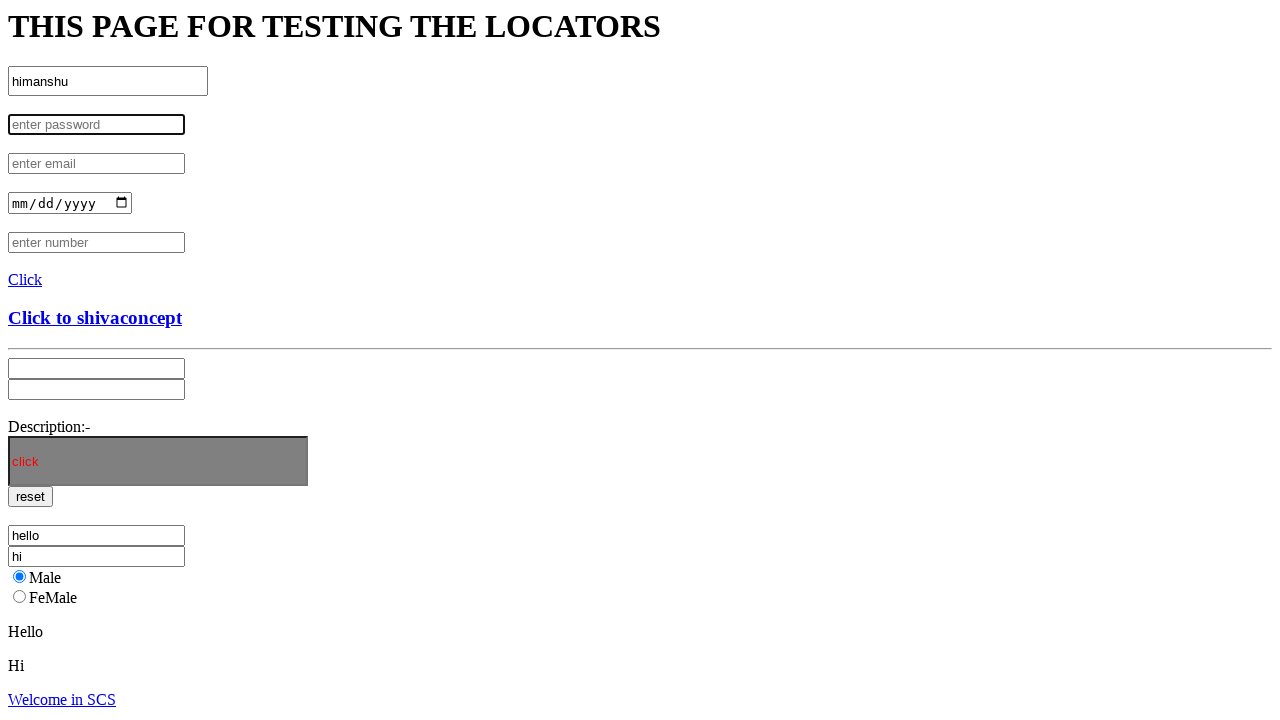

Pasted text with CTRL+V into second field
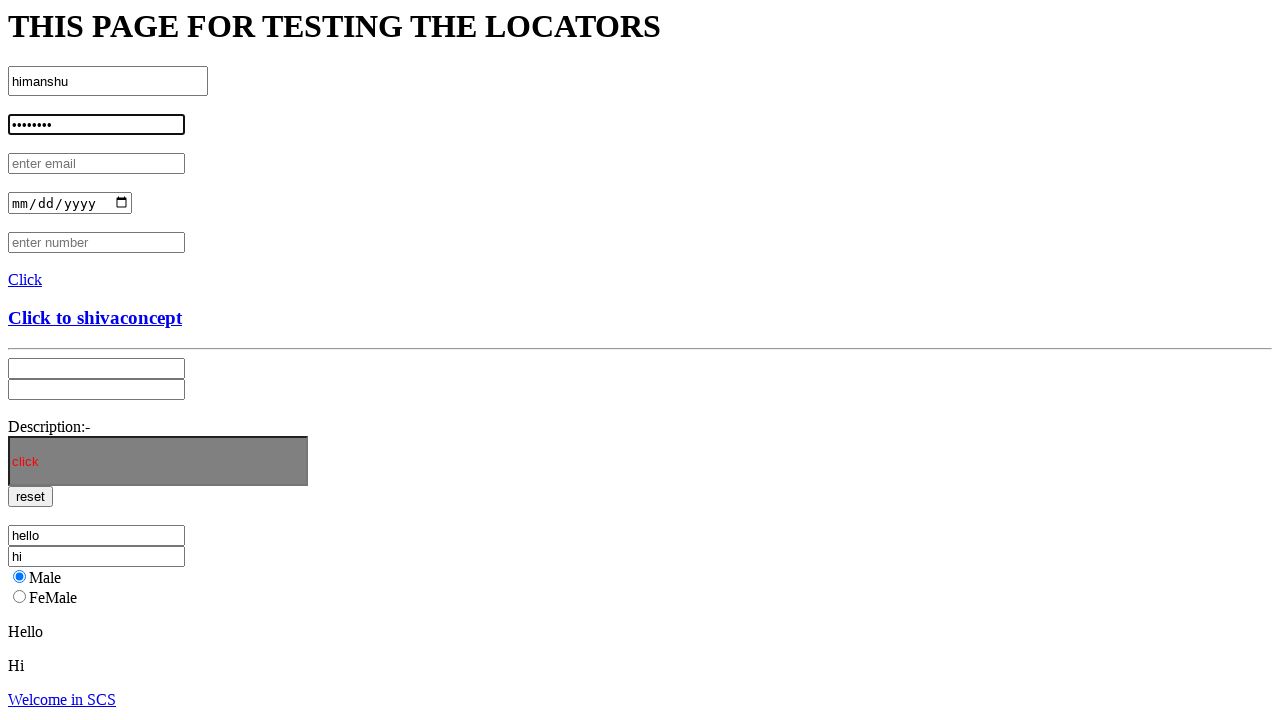

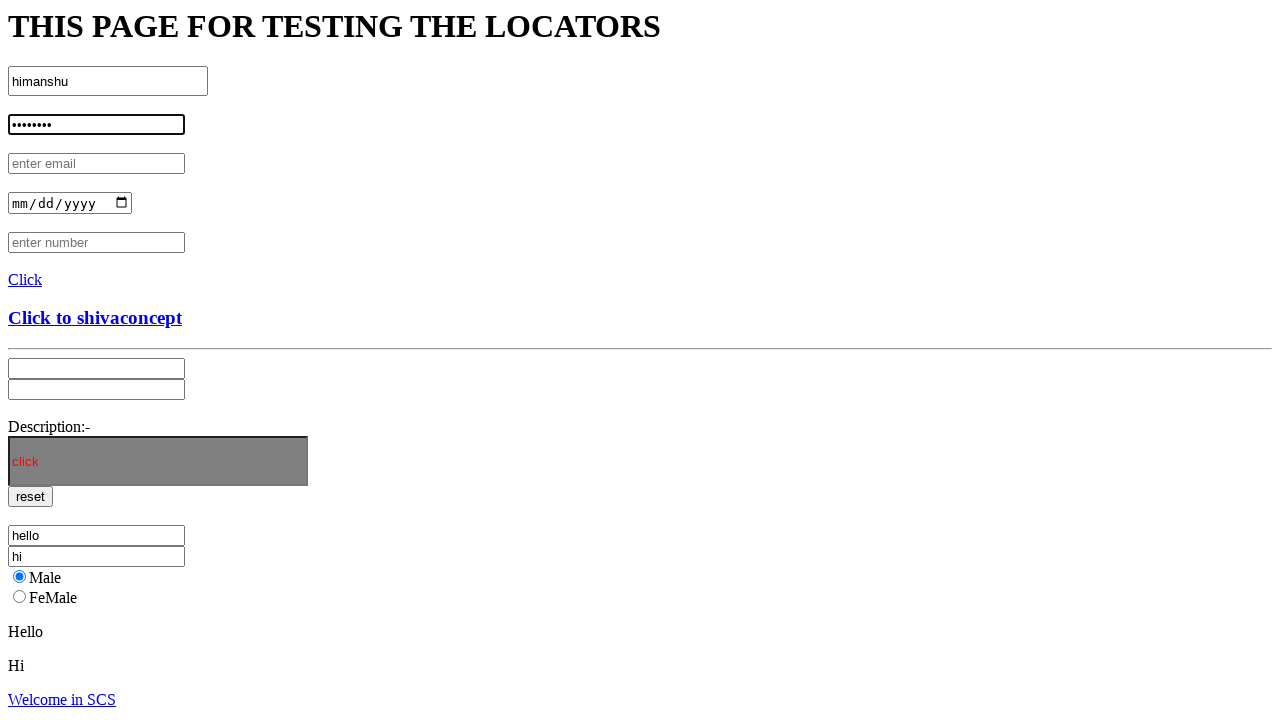